Tests Material Angular radio button and checkbox selection/deselection functionality

Starting URL: https://material.angular.io/components/radio/examples

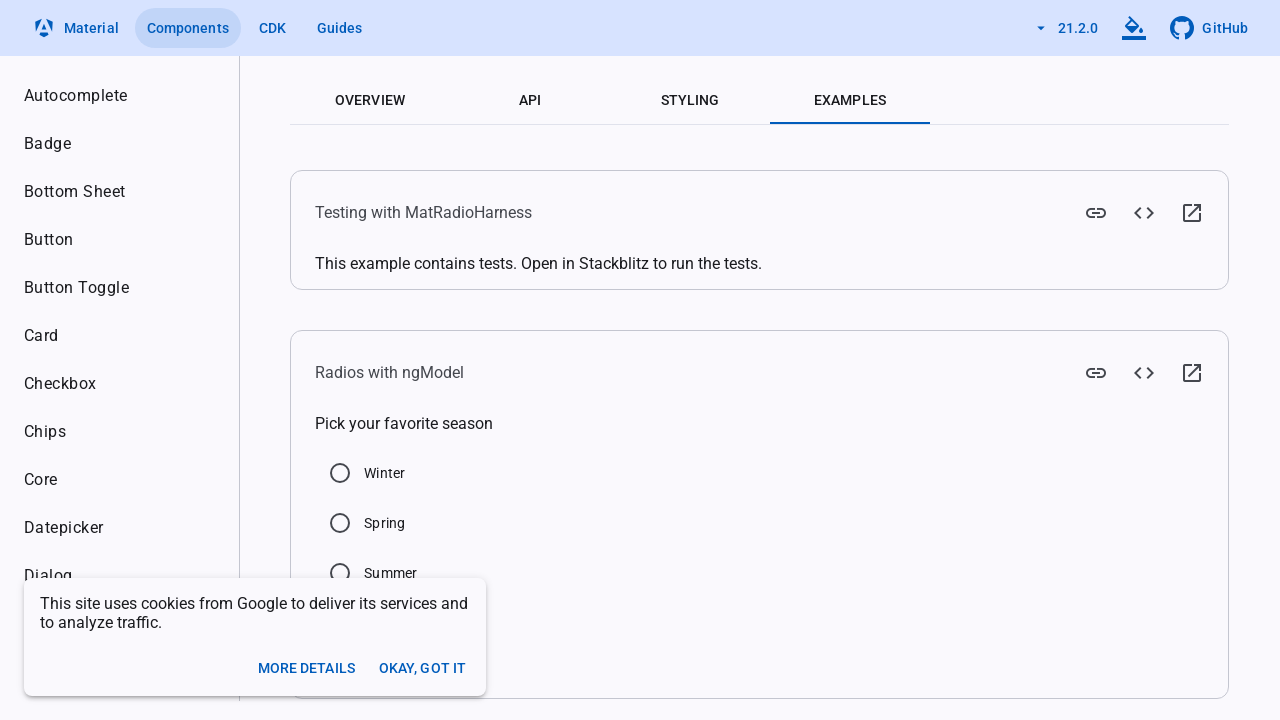

Clicked Summer radio button to select it at (340, 573) on #mat-radio-4-input
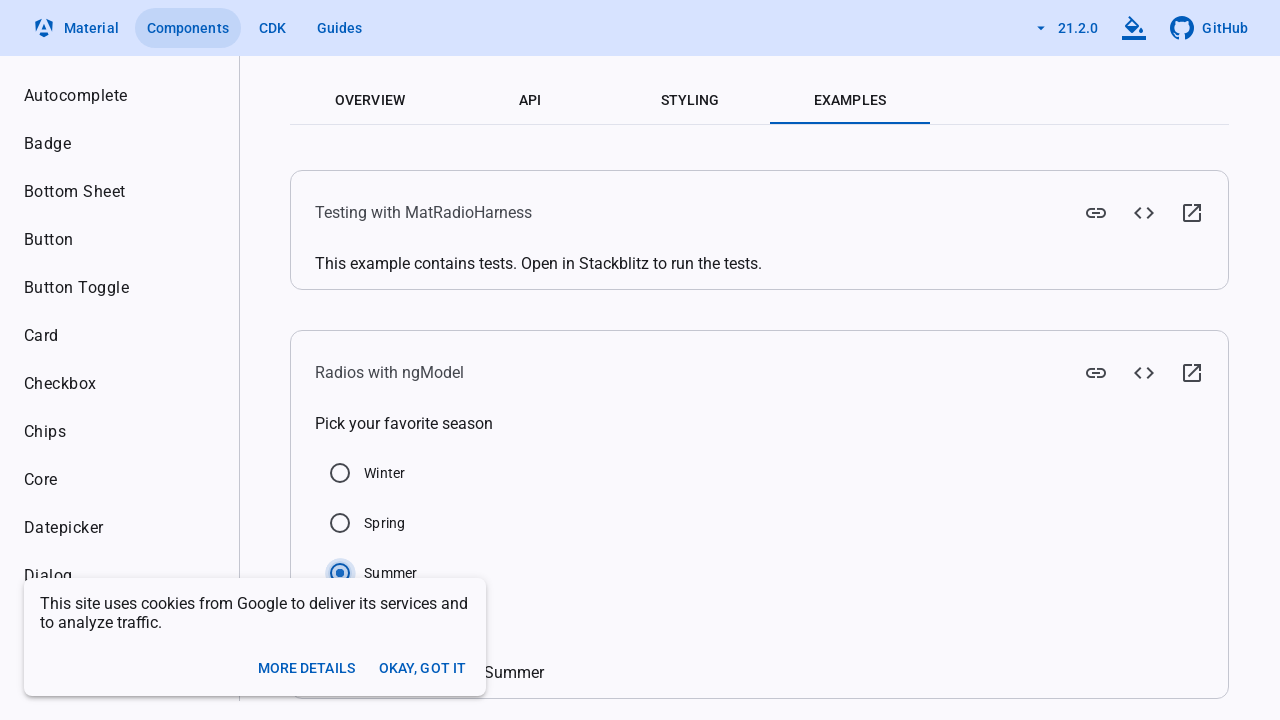

Verified Summer radio button is checked
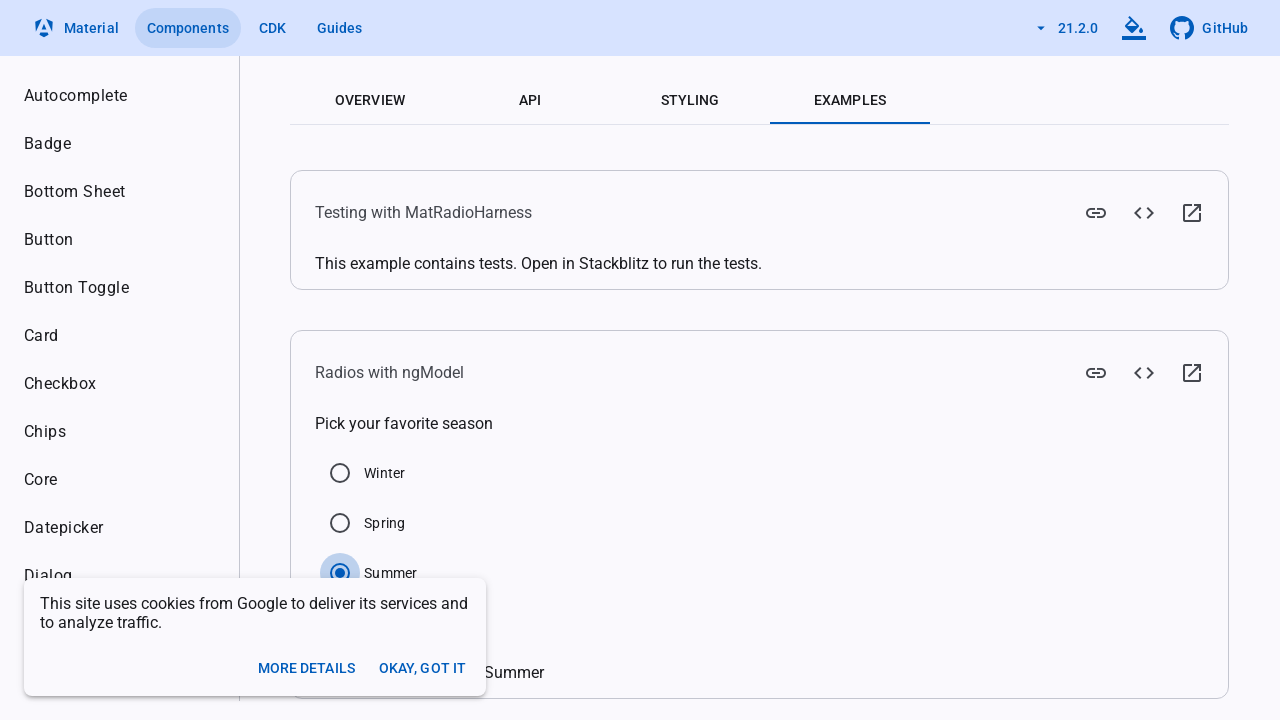

Navigated to Material Angular checkbox examples page
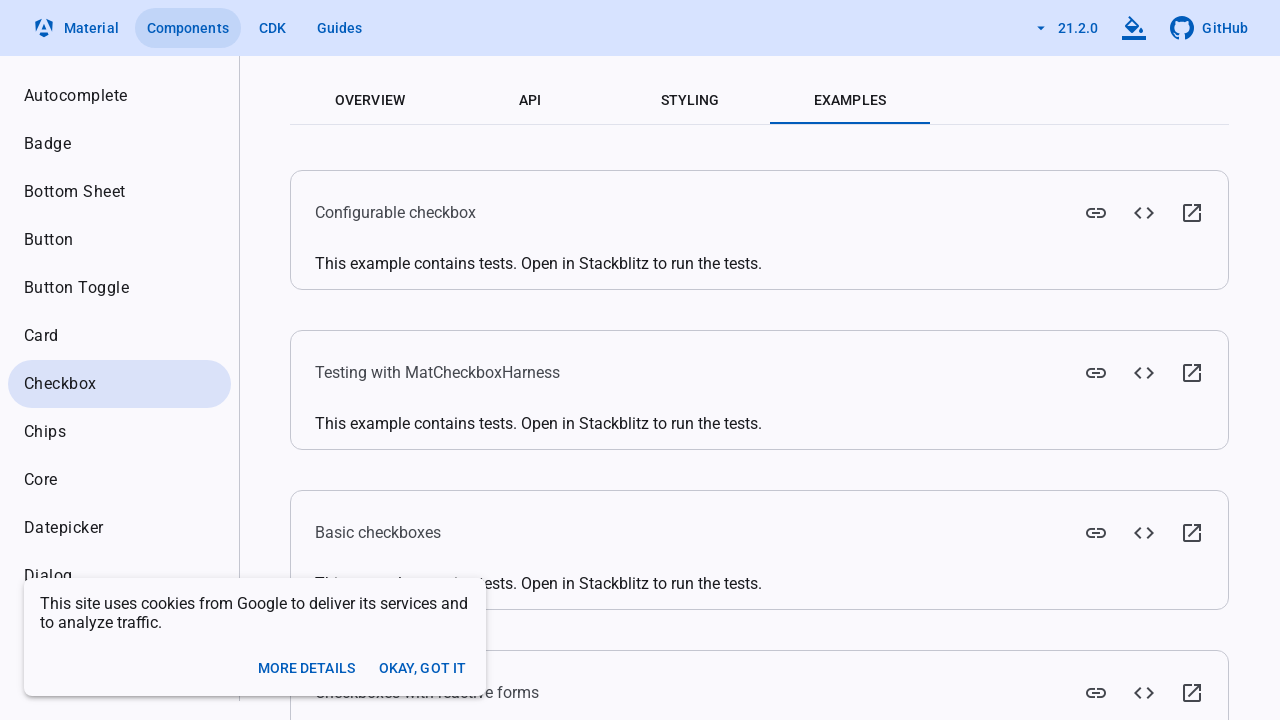

Clicked first checkbox to check it at (480, 348) on #mat-mdc-checkbox-1-input
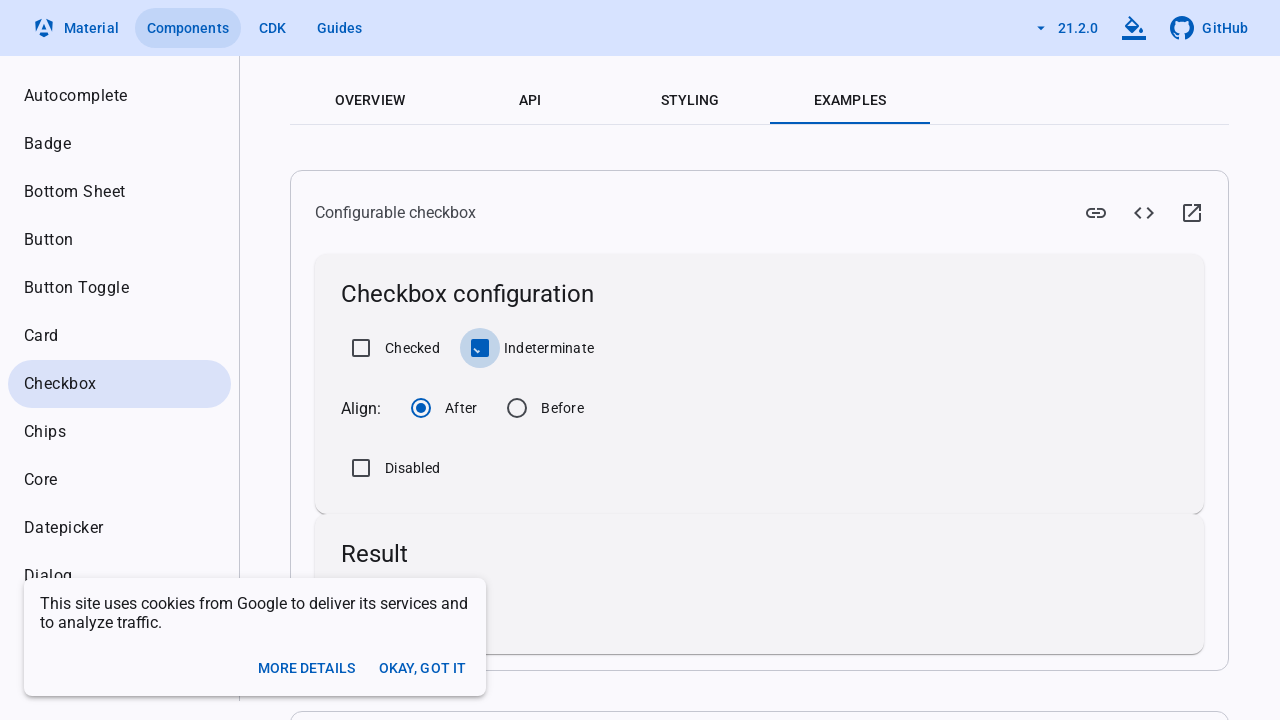

Clicked second checkbox to check it at (361, 468) on #mat-mdc-checkbox-2-input
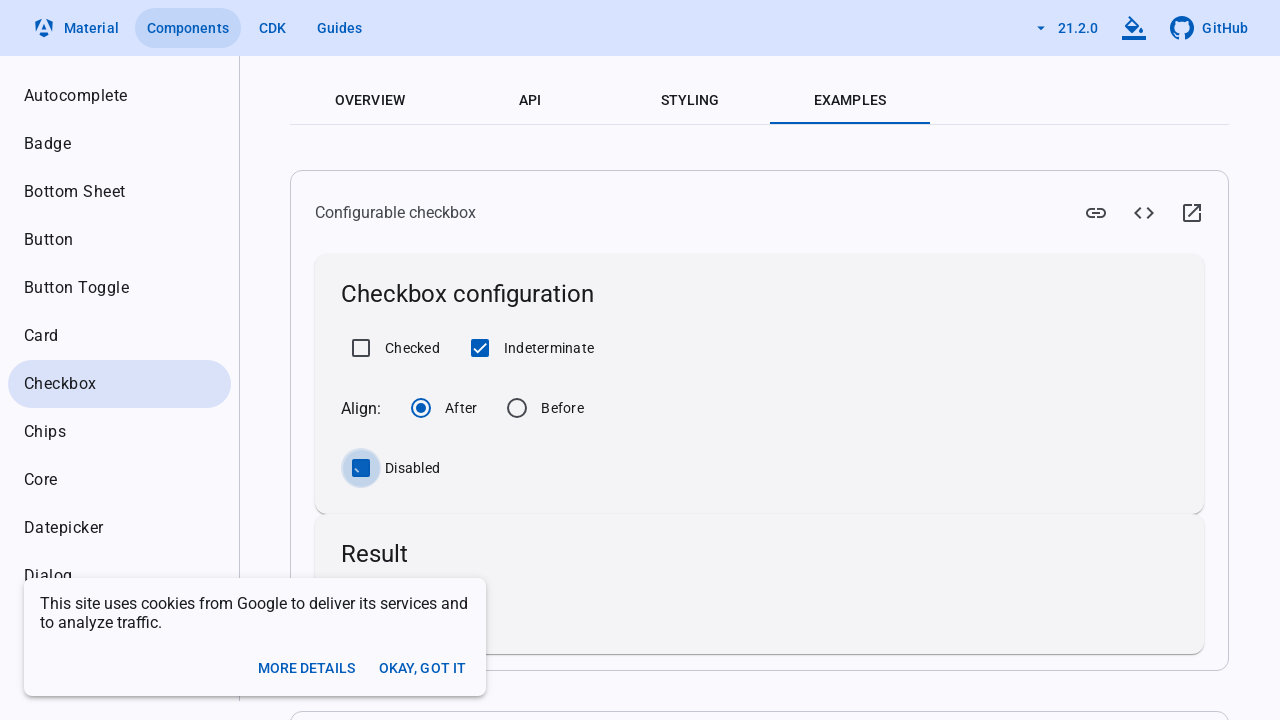

Verified first checkbox is checked
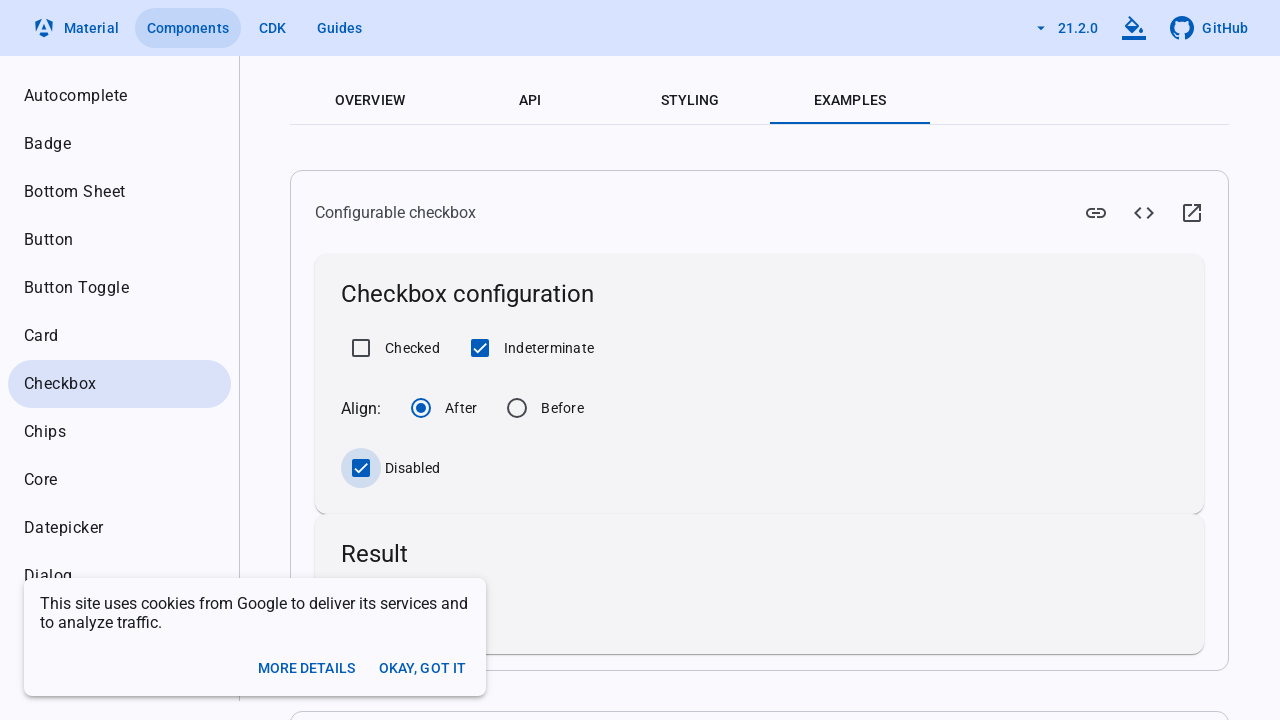

Verified second checkbox is checked
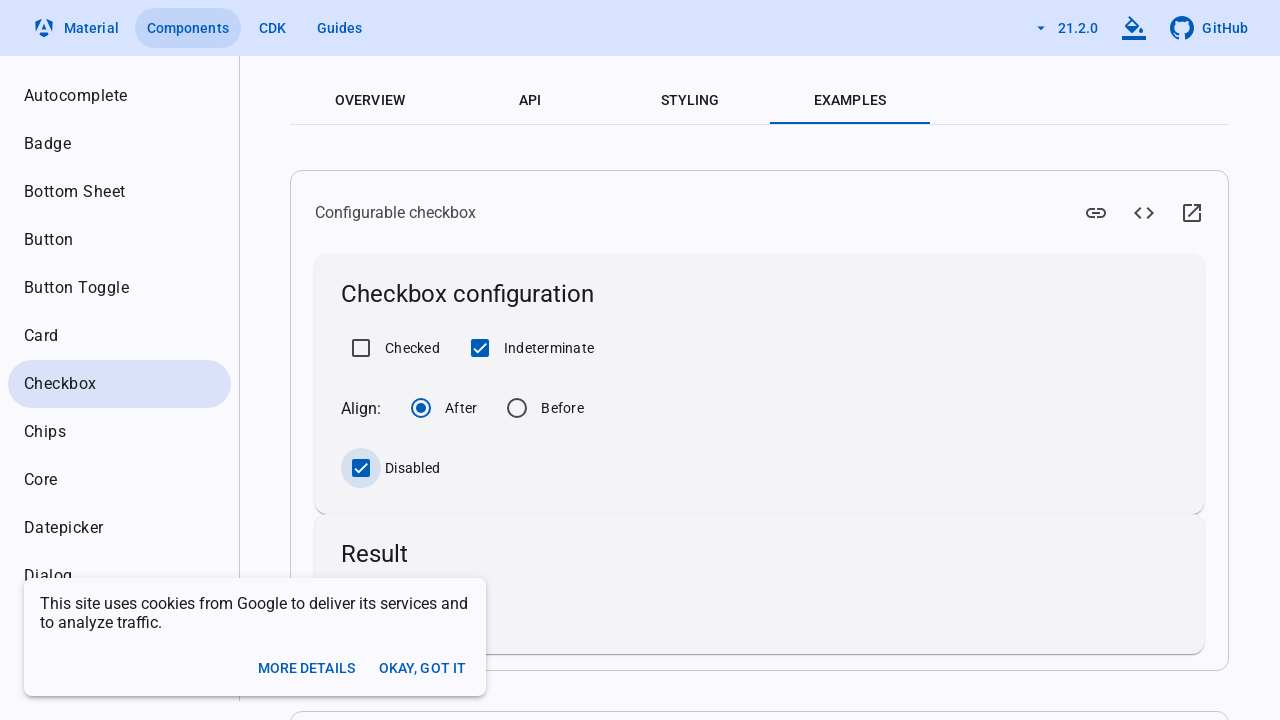

Clicked first checkbox to uncheck it at (480, 348) on #mat-mdc-checkbox-1-input
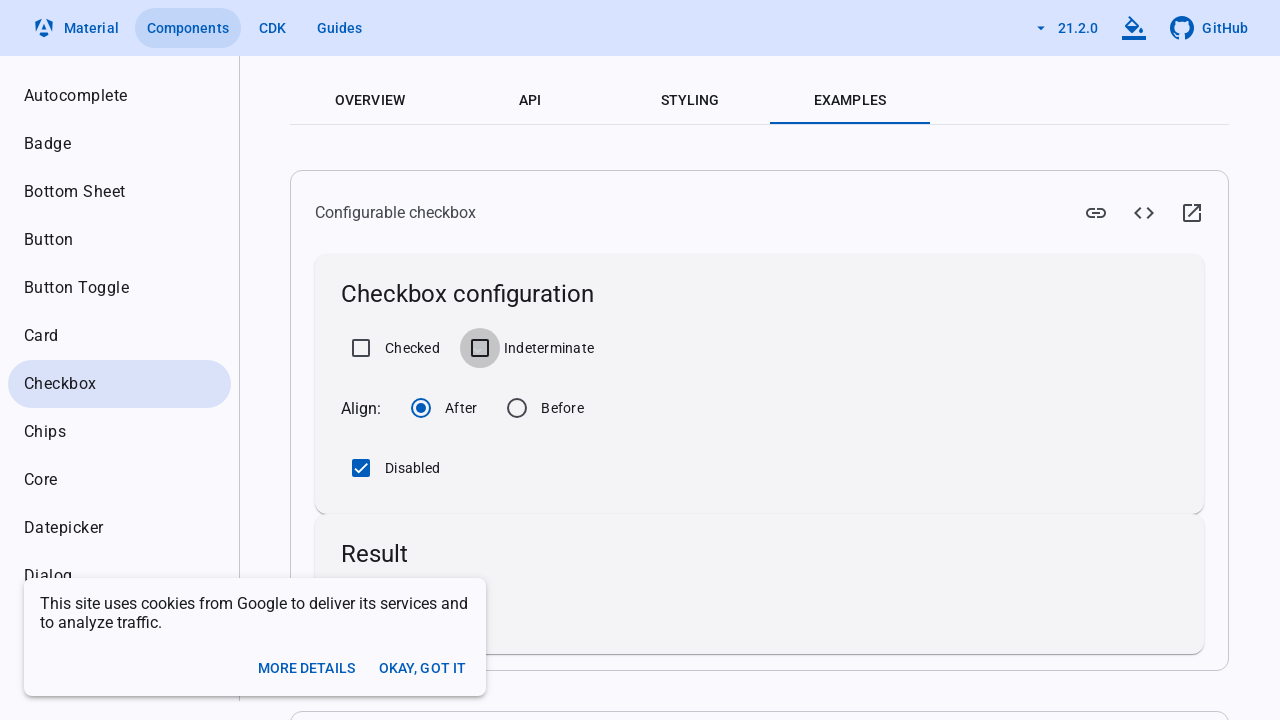

Clicked second checkbox to uncheck it at (361, 468) on #mat-mdc-checkbox-2-input
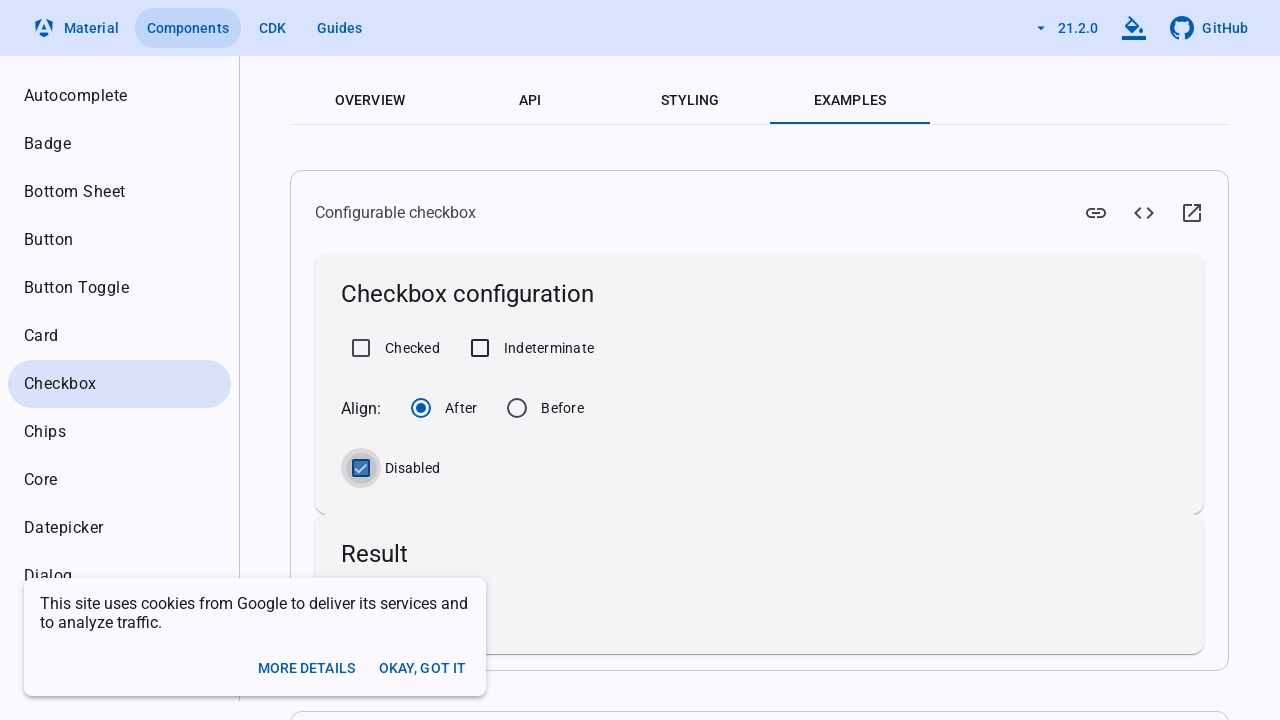

Verified first checkbox is unchecked
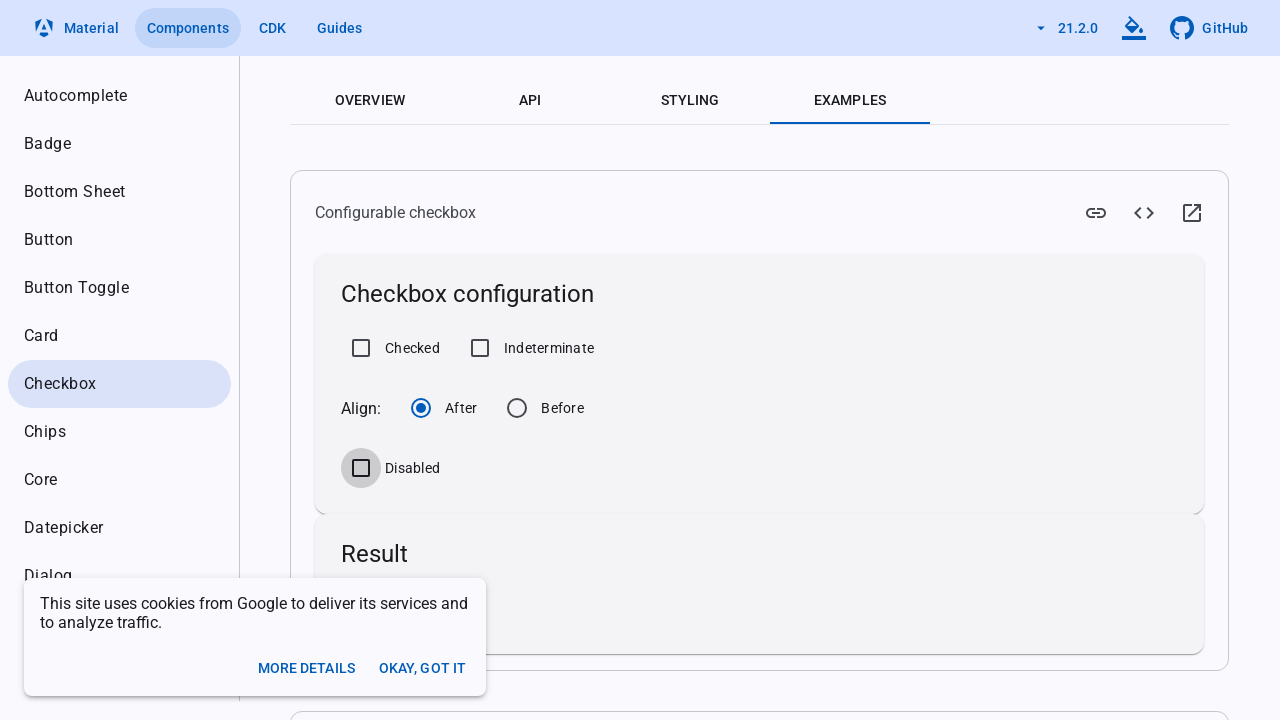

Verified second checkbox is unchecked
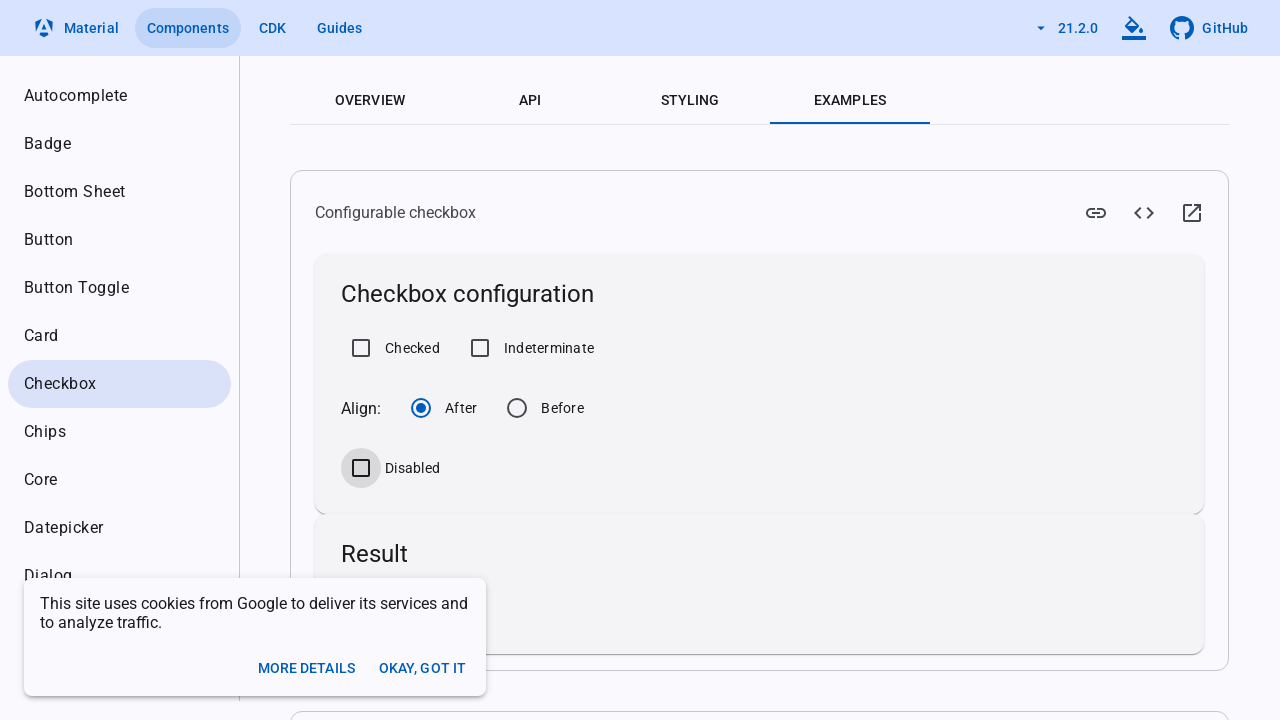

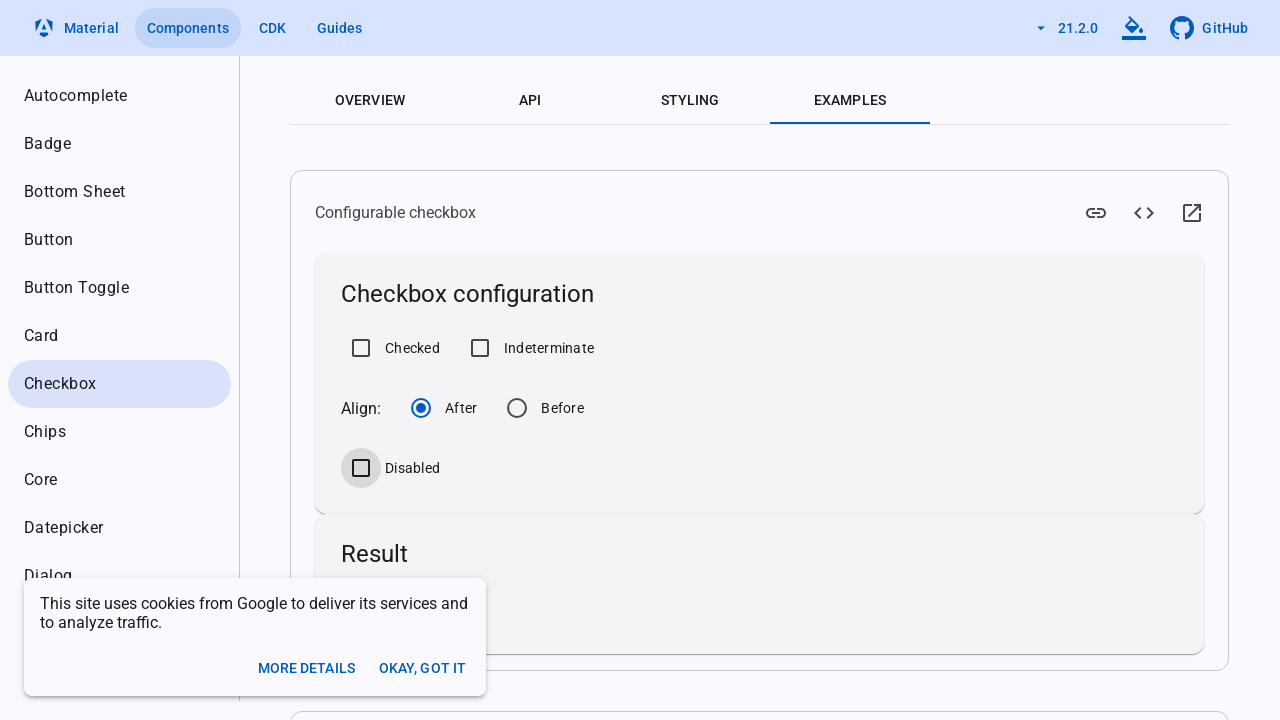